Tests registration form validation when confirmation email doesn't match original email

Starting URL: https://alada.vn/tai-khoan/dang-ky.html

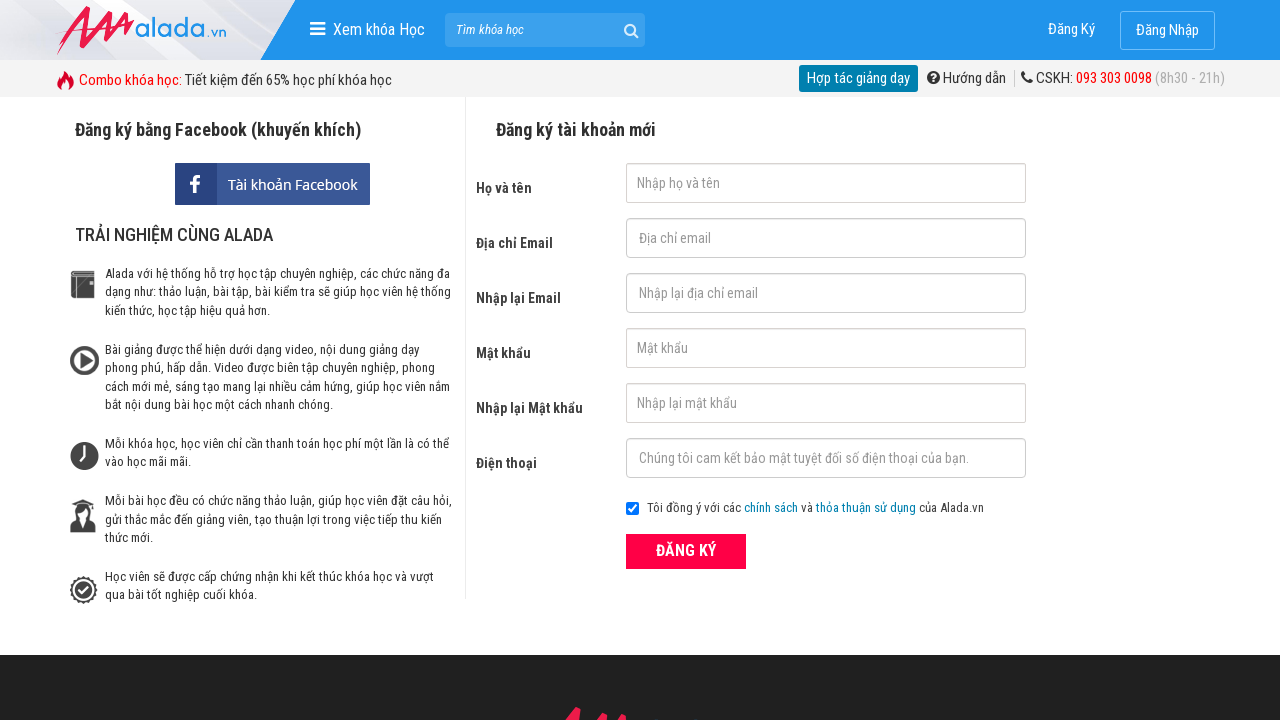

Filled first name field with 'Thuy Nguyen' on #txtFirstname
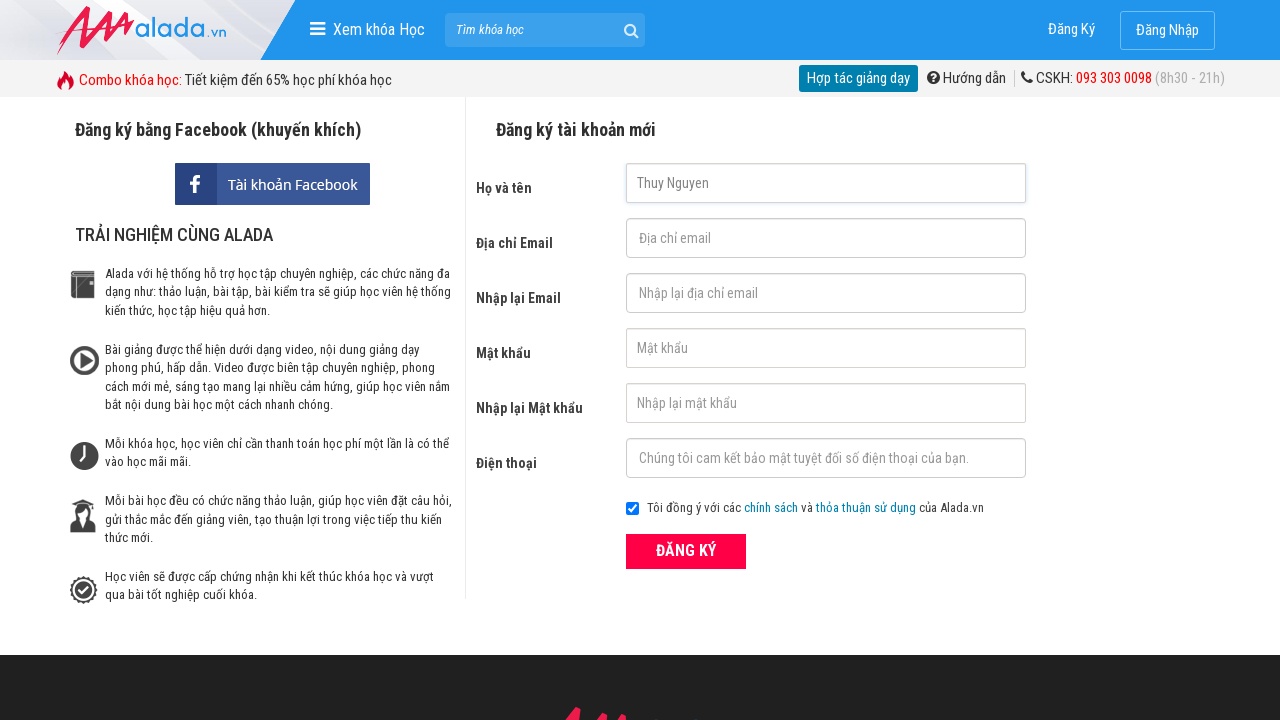

Filled email field with 'thuynt@gmail.com' on #txtEmail
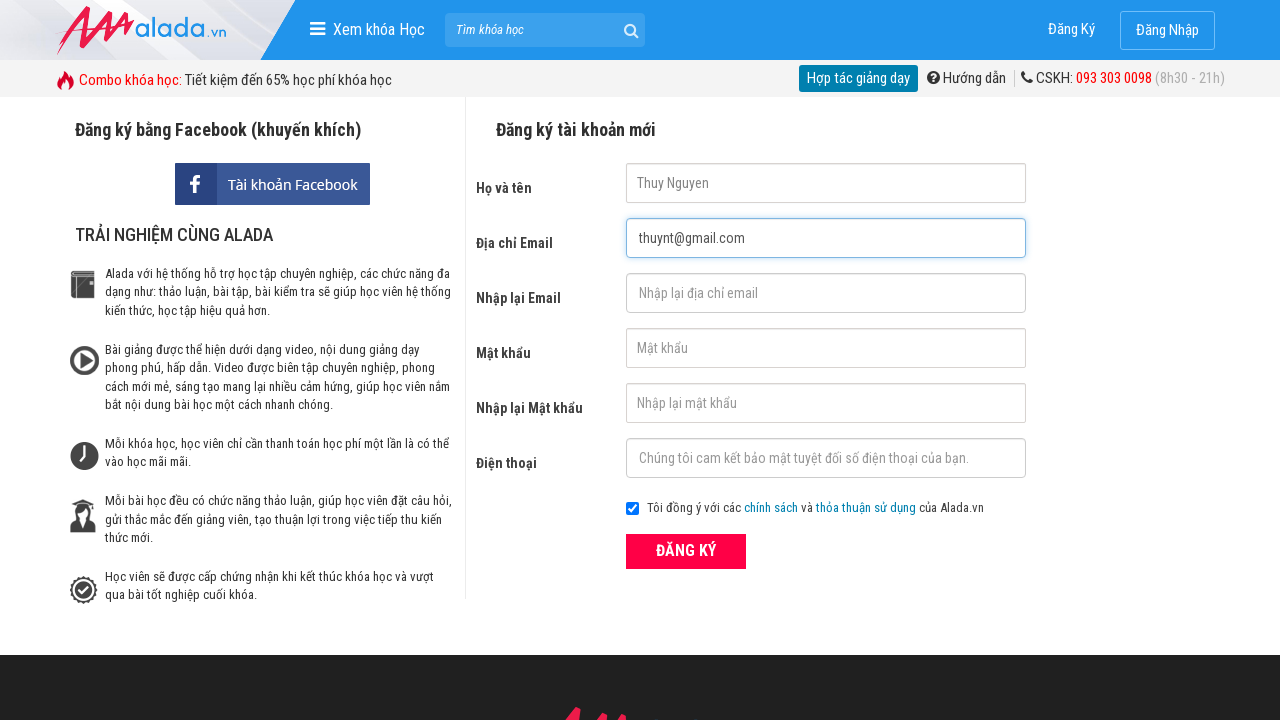

Filled confirmation email field with mismatched email 'thuynt@gmail@123' on #txtCEmail
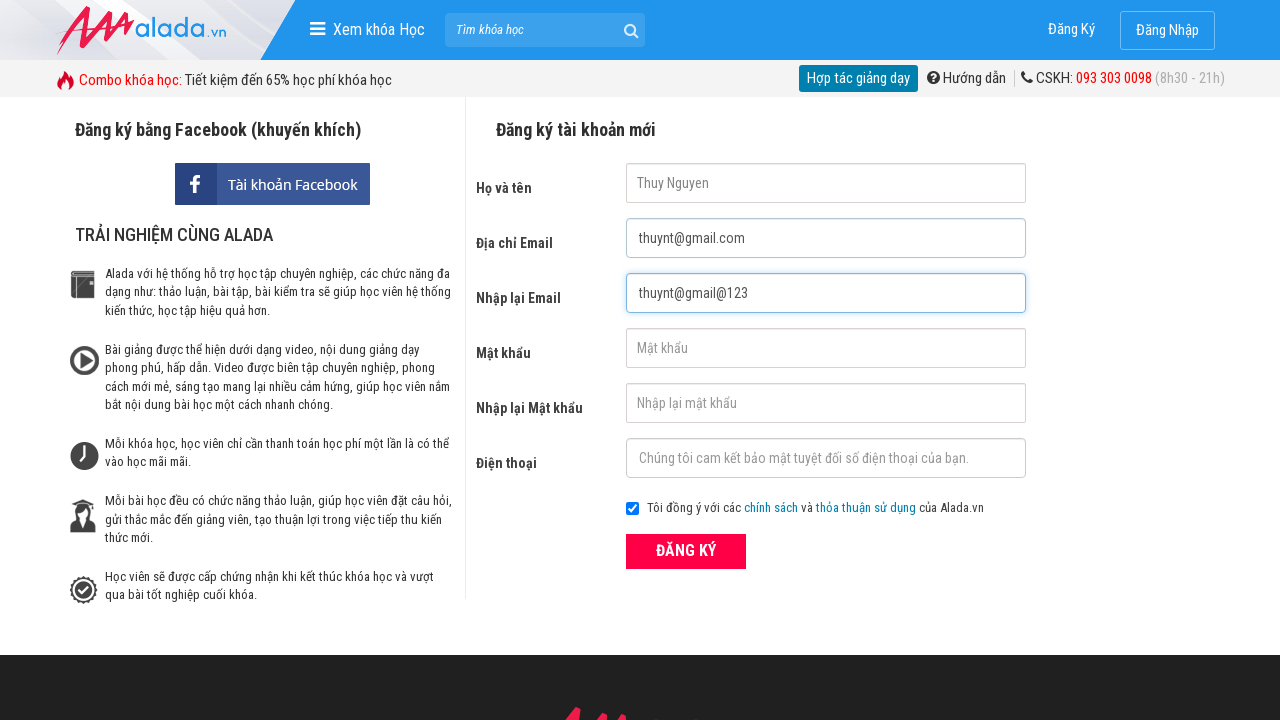

Filled password field with '123456' on #txtPassword
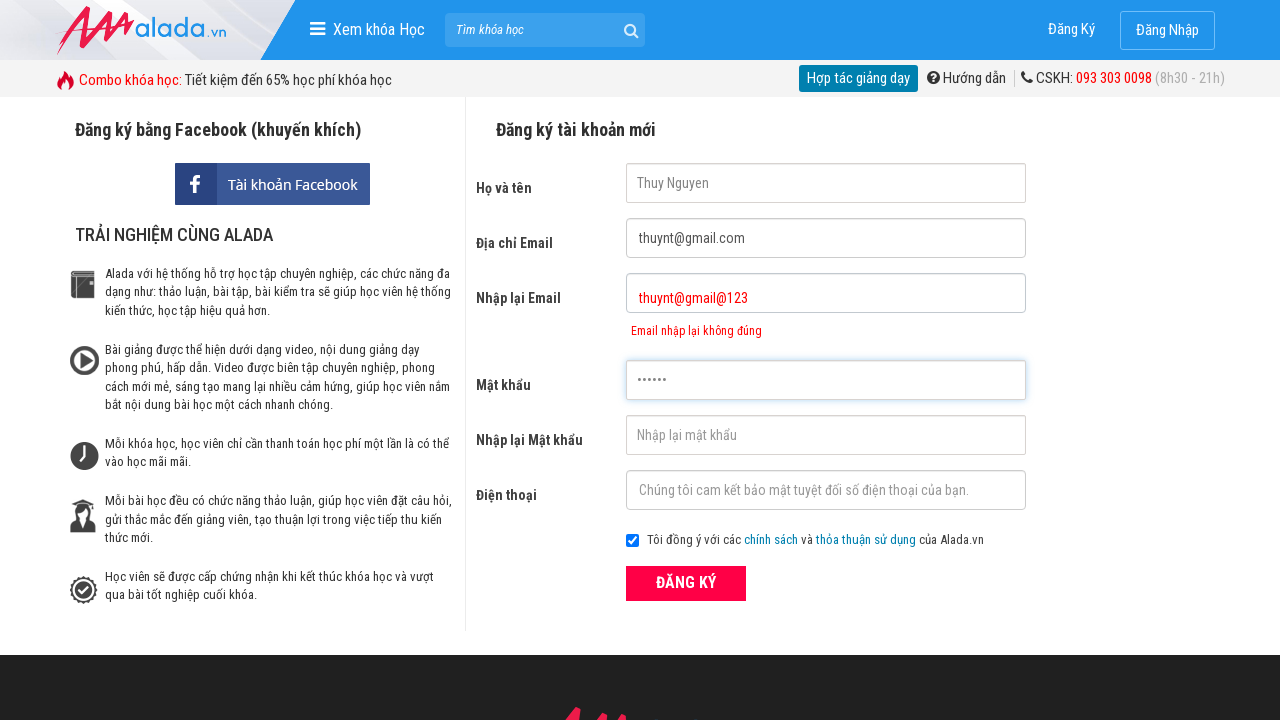

Filled confirmation password field with '123456' on #txtCPassword
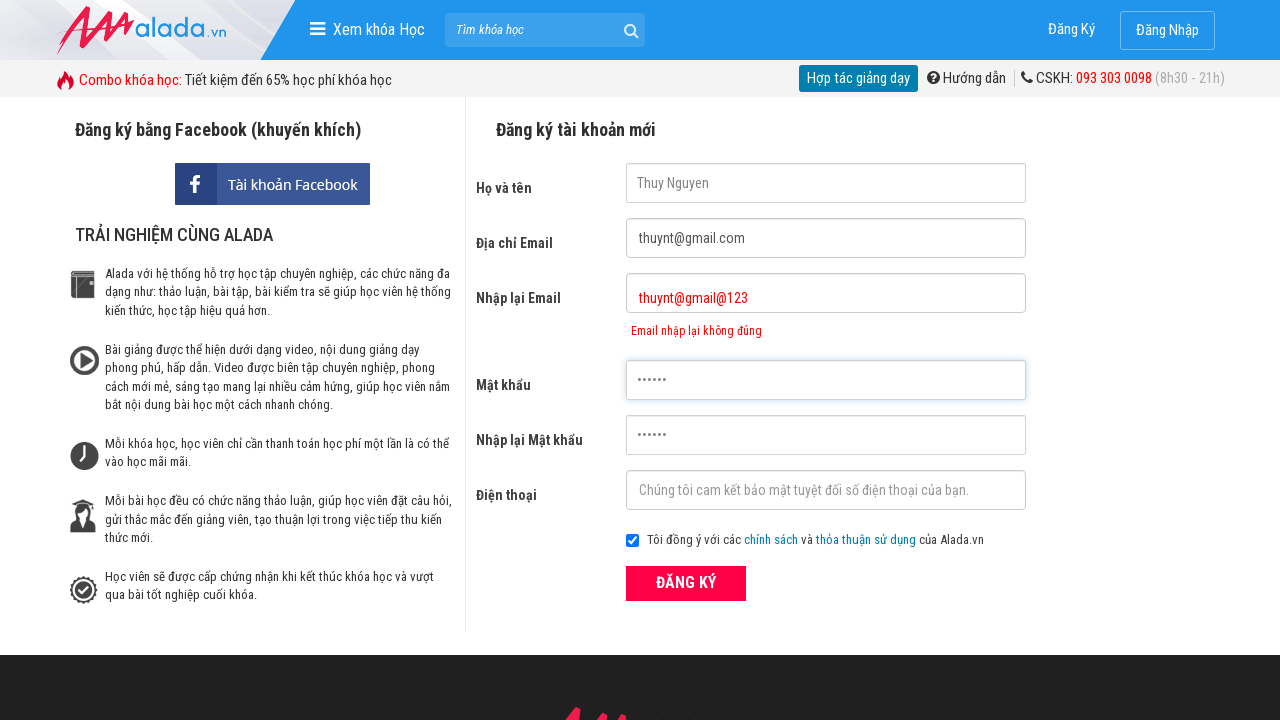

Filled phone field with '0366555555' on #txtPhone
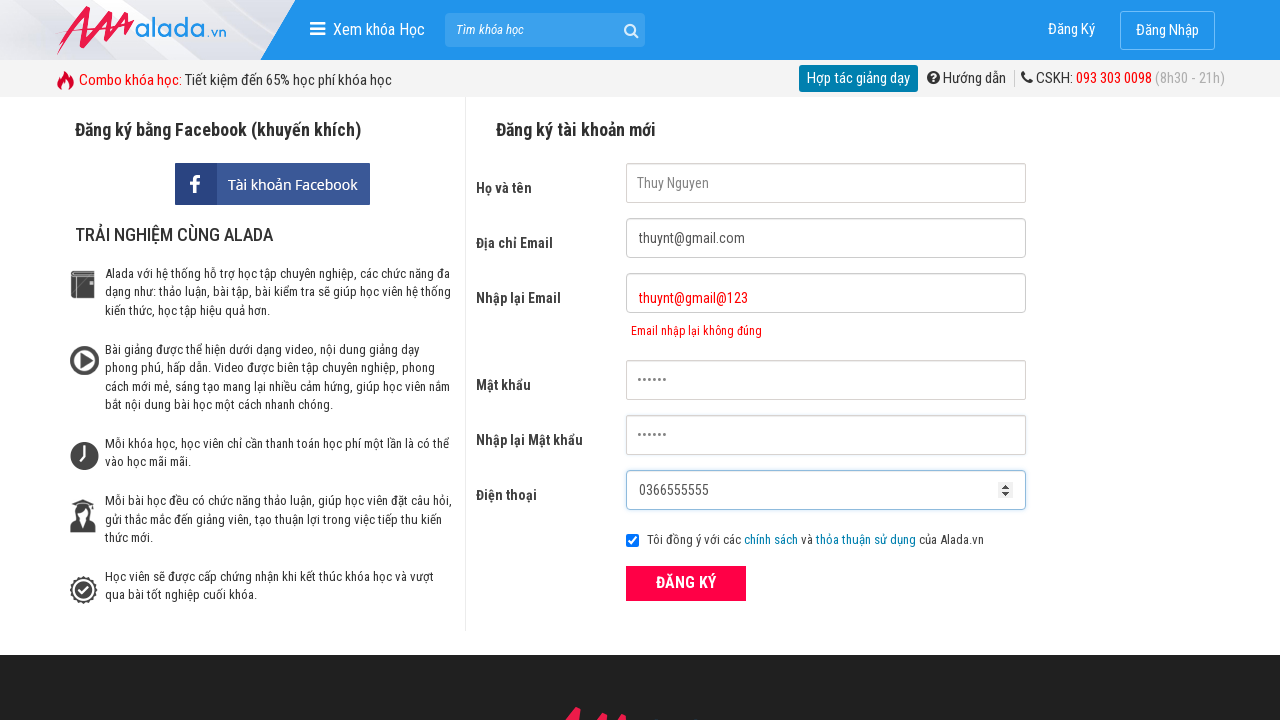

Clicked registration submit button at (686, 583) on xpath=//button[@class='btn_pink_sm fs16']
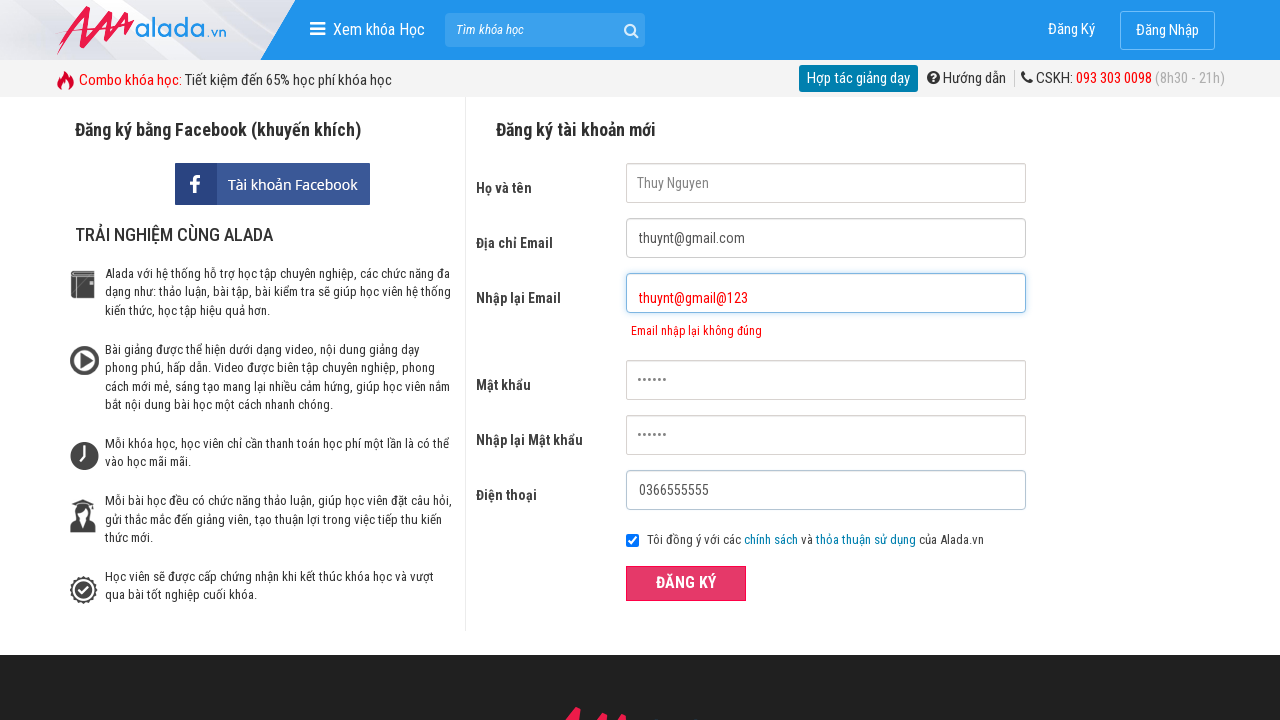

Confirmation email error message appeared
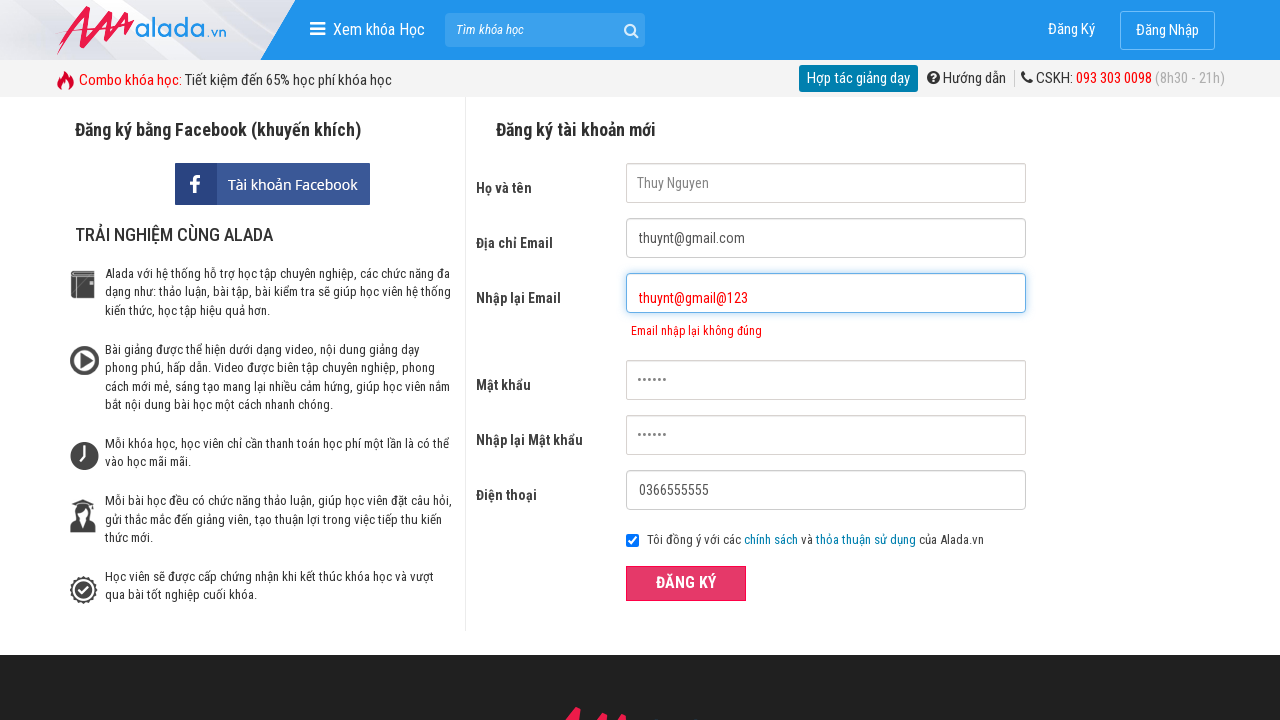

Verified error message 'Email nhập lại không đúng' is displayed for mismatched confirmation email
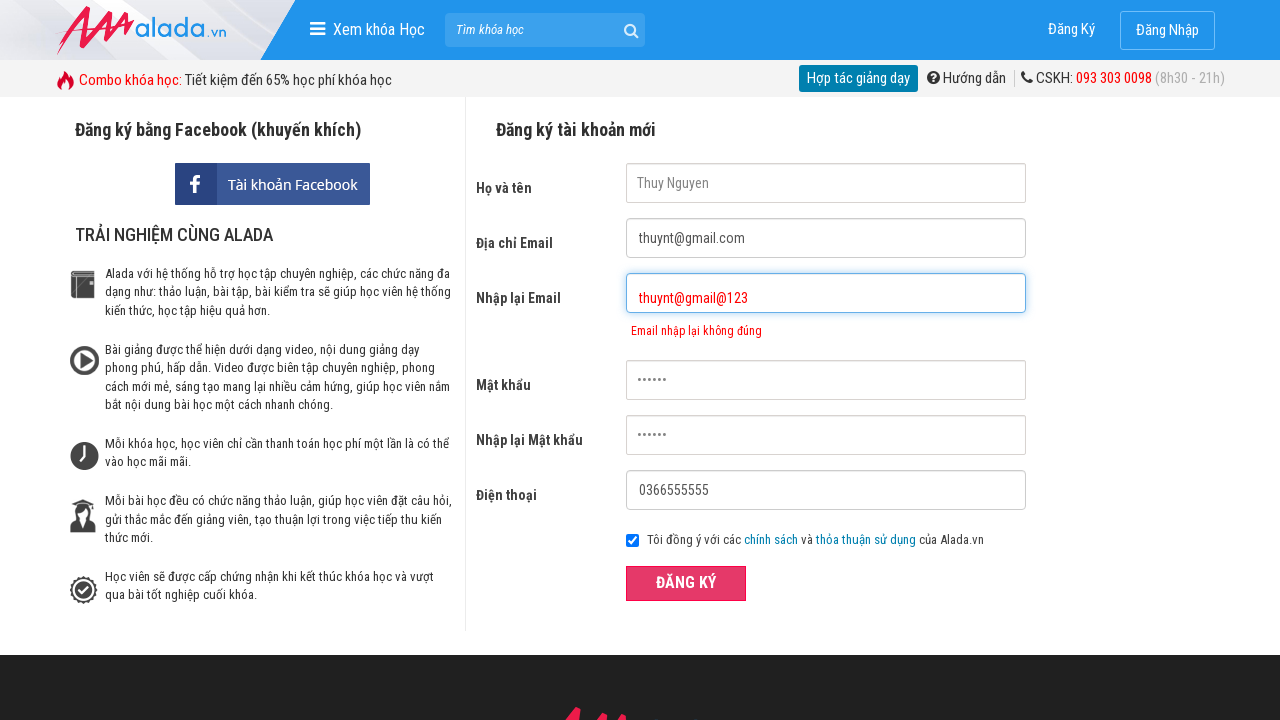

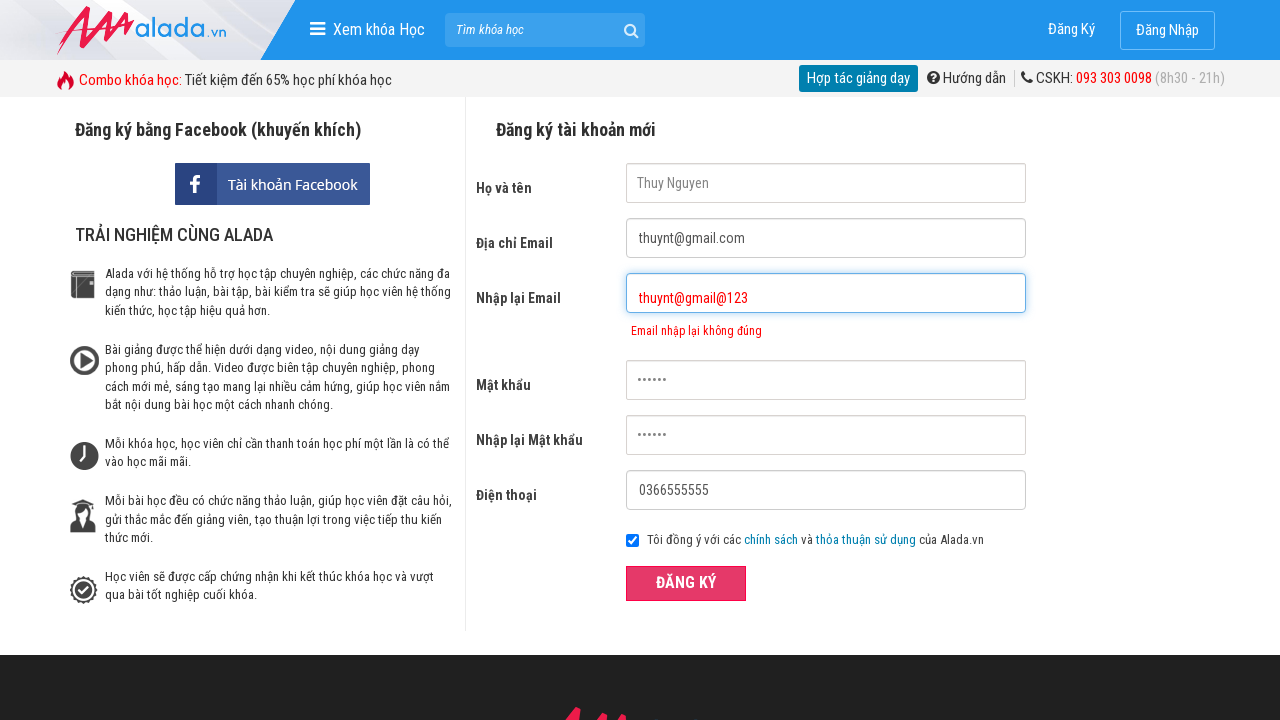